Fills out a practice form by entering personal information including name, email, mobile number, and address using various CSS selector strategies

Starting URL: https://demoqa.com/automation-practice-form

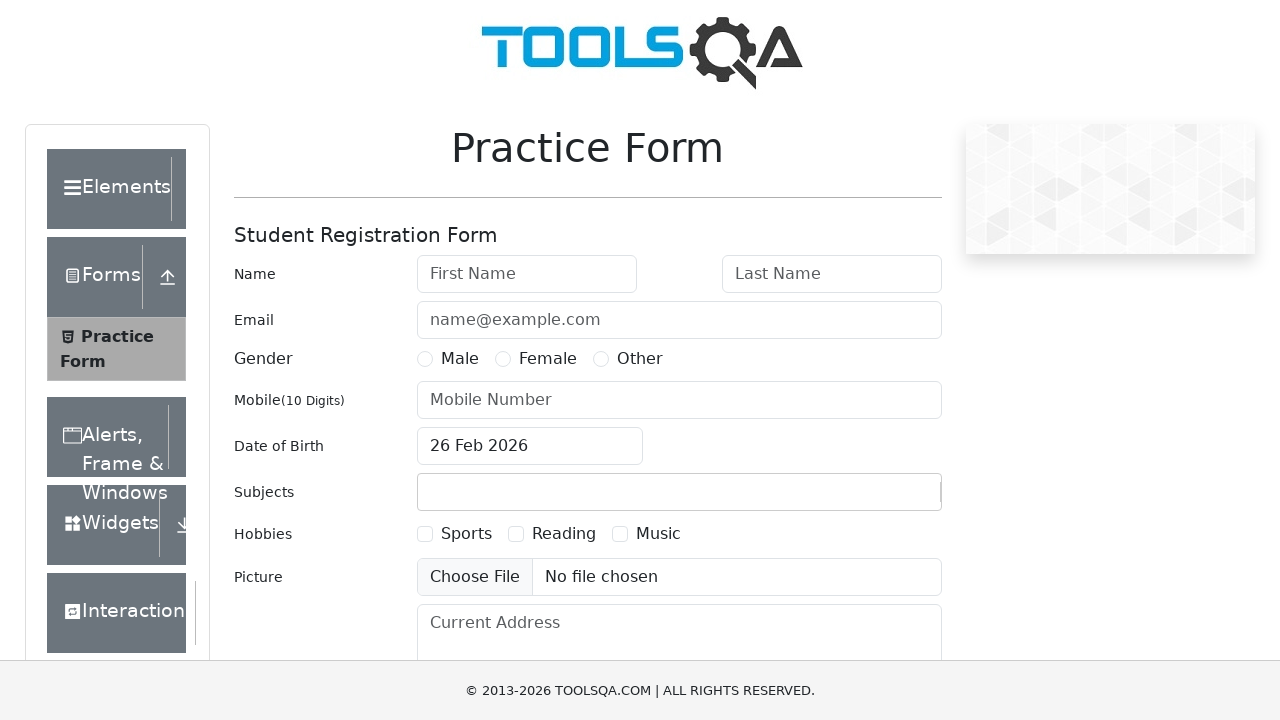

Filled first name field with 'Sumit' using id selector on input[id='firstName']
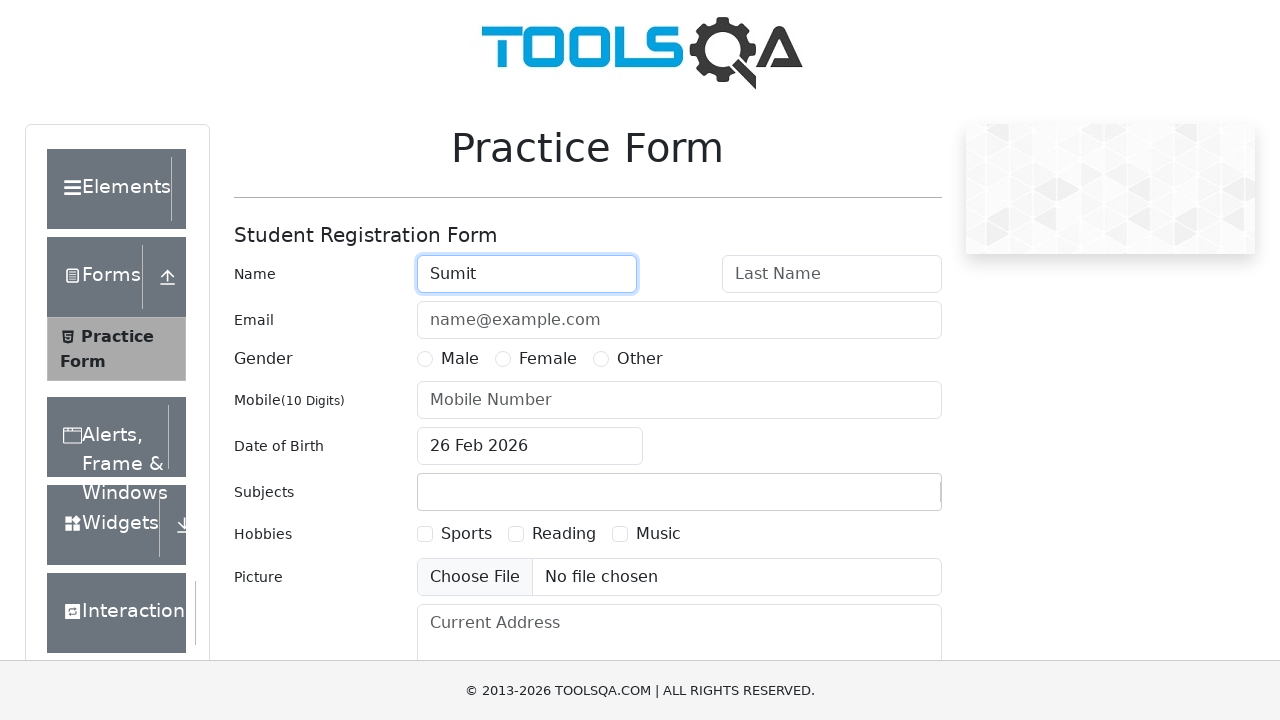

Filled last name field with 'Chandale' using id selector on input#lastName
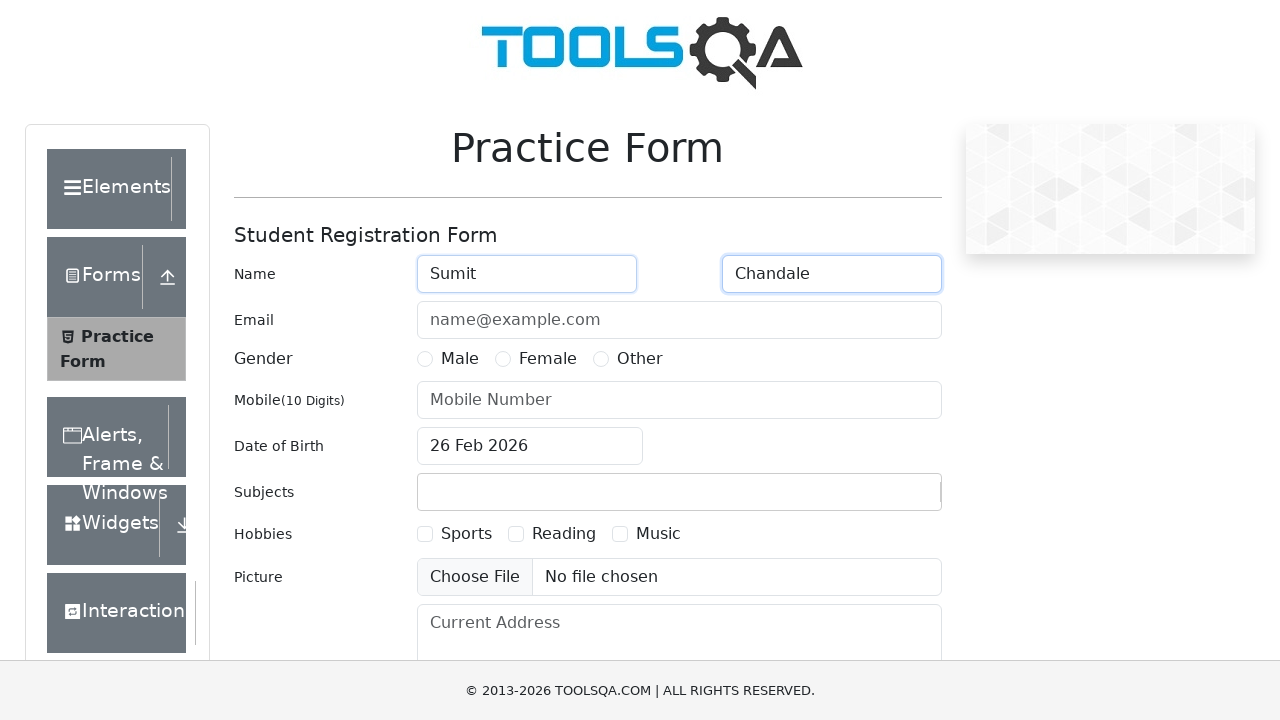

Filled address textarea with 'Ratnagiri' using class selector on textarea.form-control
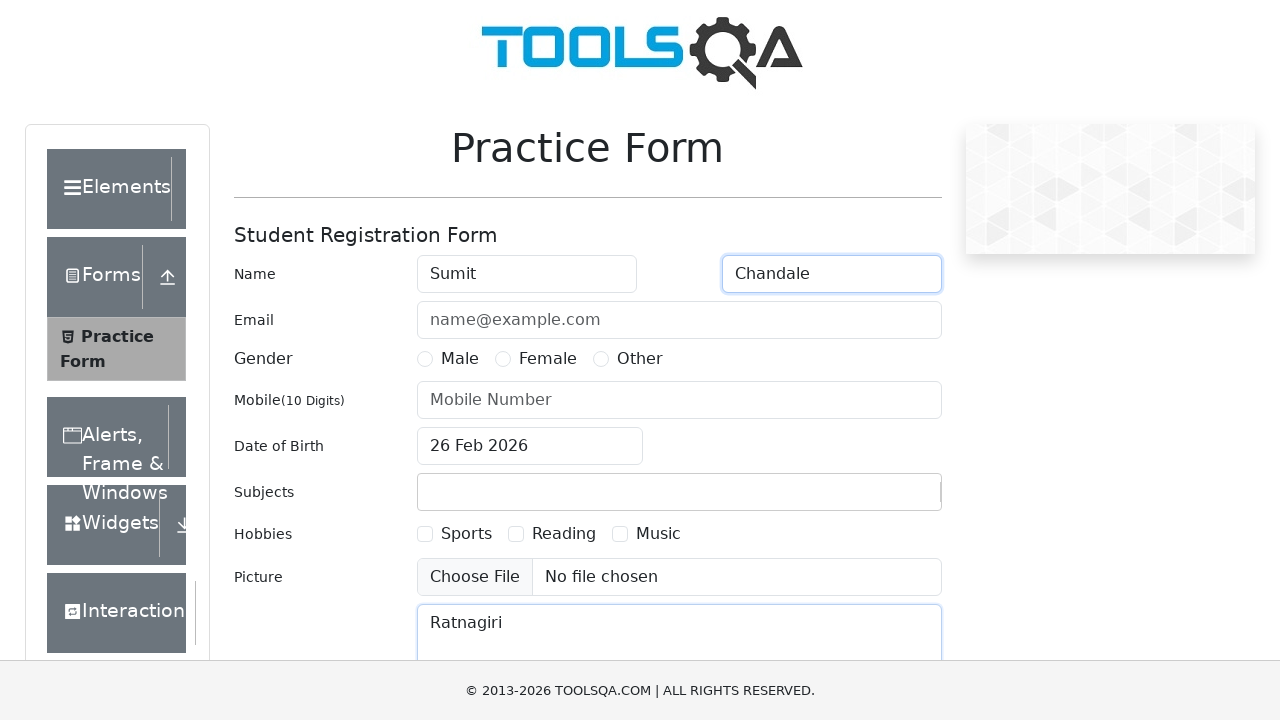

Filled email field with 'sumit@gmail.com' using placeholder selector on input[placeholder='name@example.com']
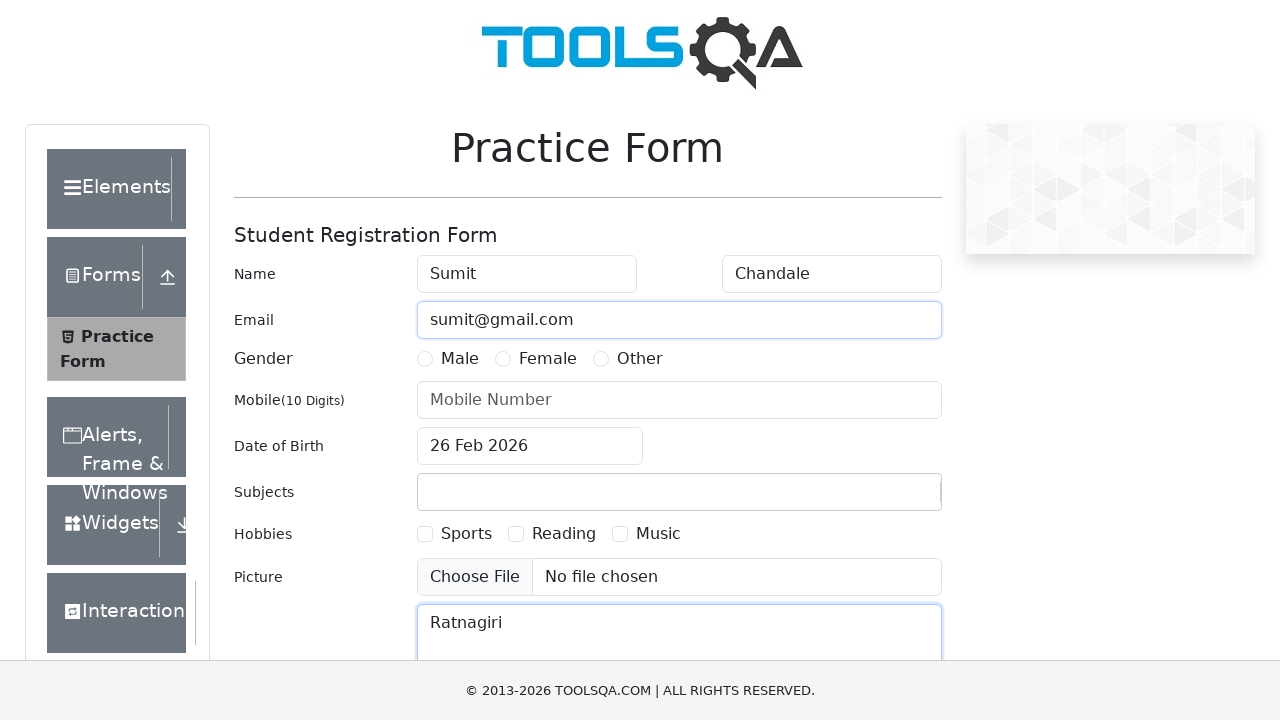

Filled mobile number field with '6253421520' using combined id and placeholder selectors on input[id='userNumber'][placeholder='Mobile Number']
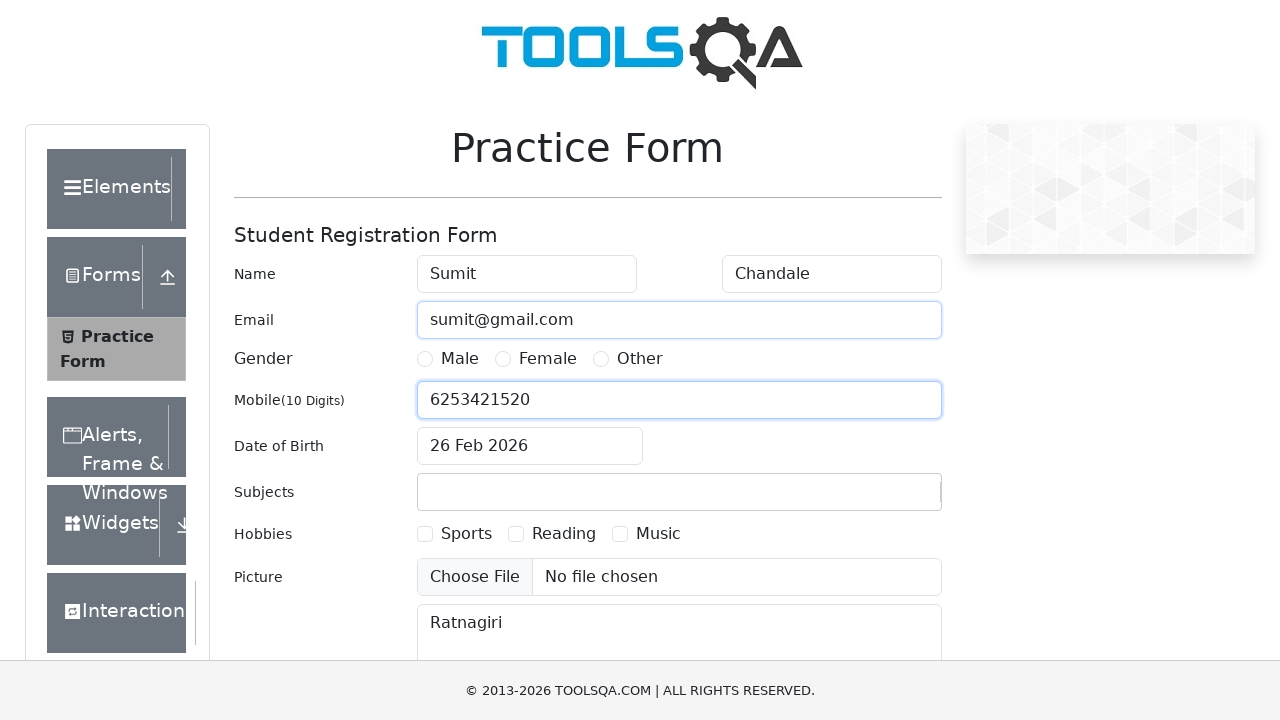

Filled address textarea with ' Mumbai' using hierarchical parent-child selector on div>textarea[placeholder='Current Address']
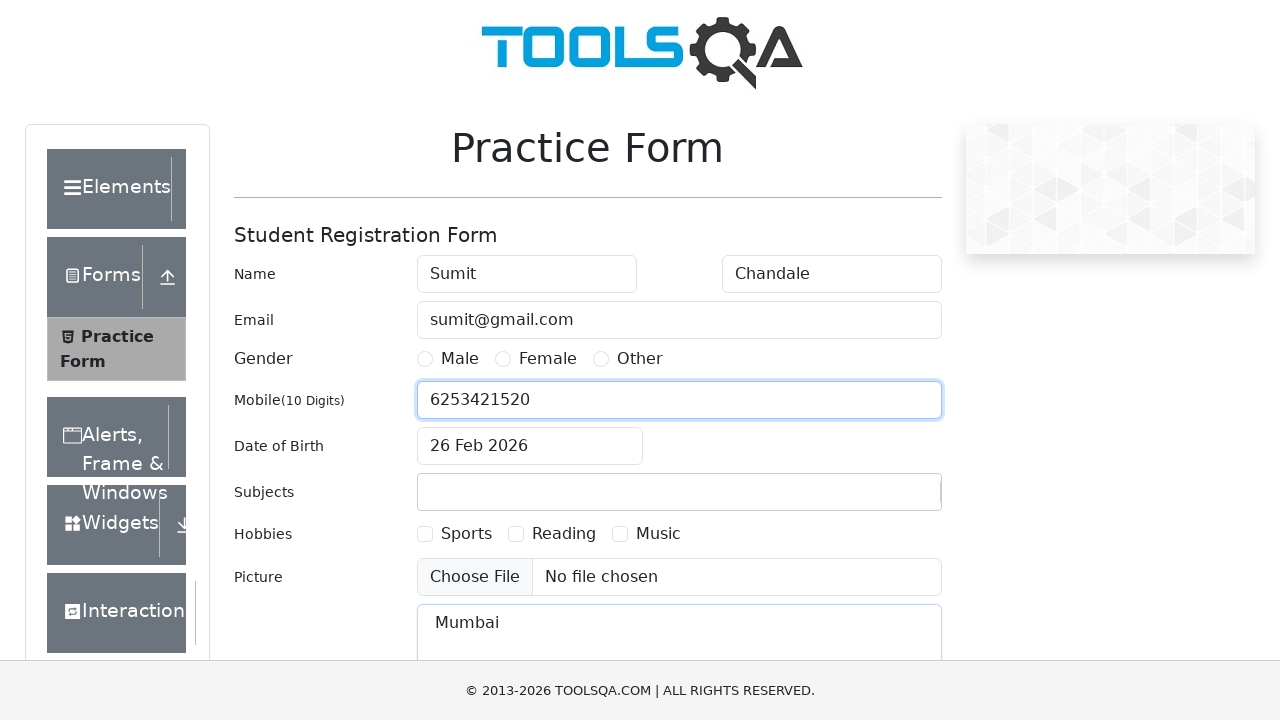

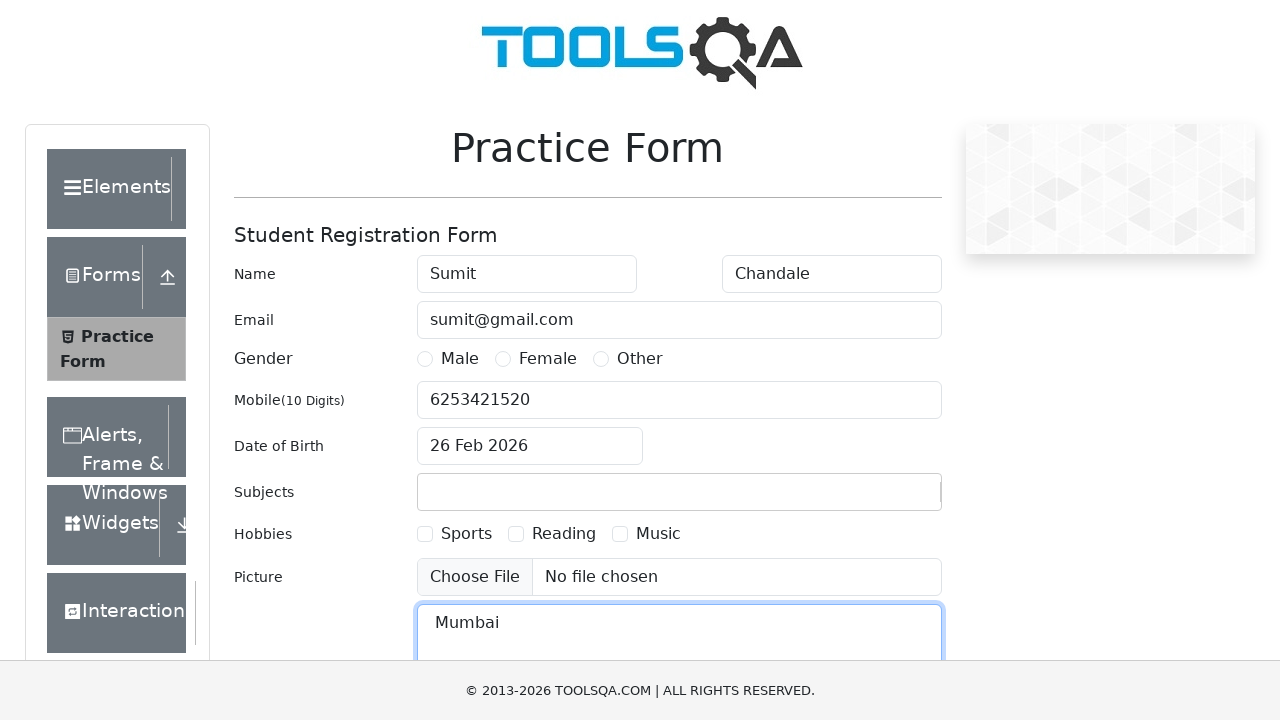